Tests searching for a non-existent product (TV) on the homepage to verify it's not available

Starting URL: http://advantageonlineshopping.com/#/

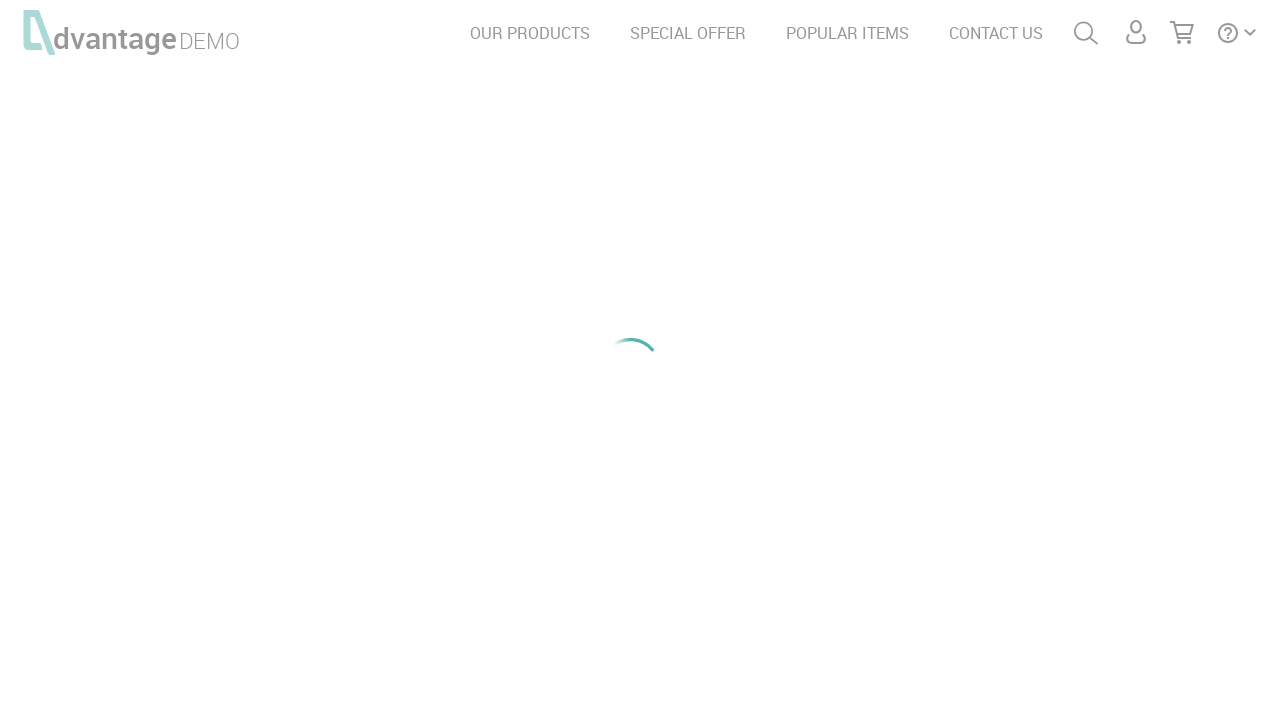

Clicked search icon to open search bar at (1086, 33) on #menuSearch
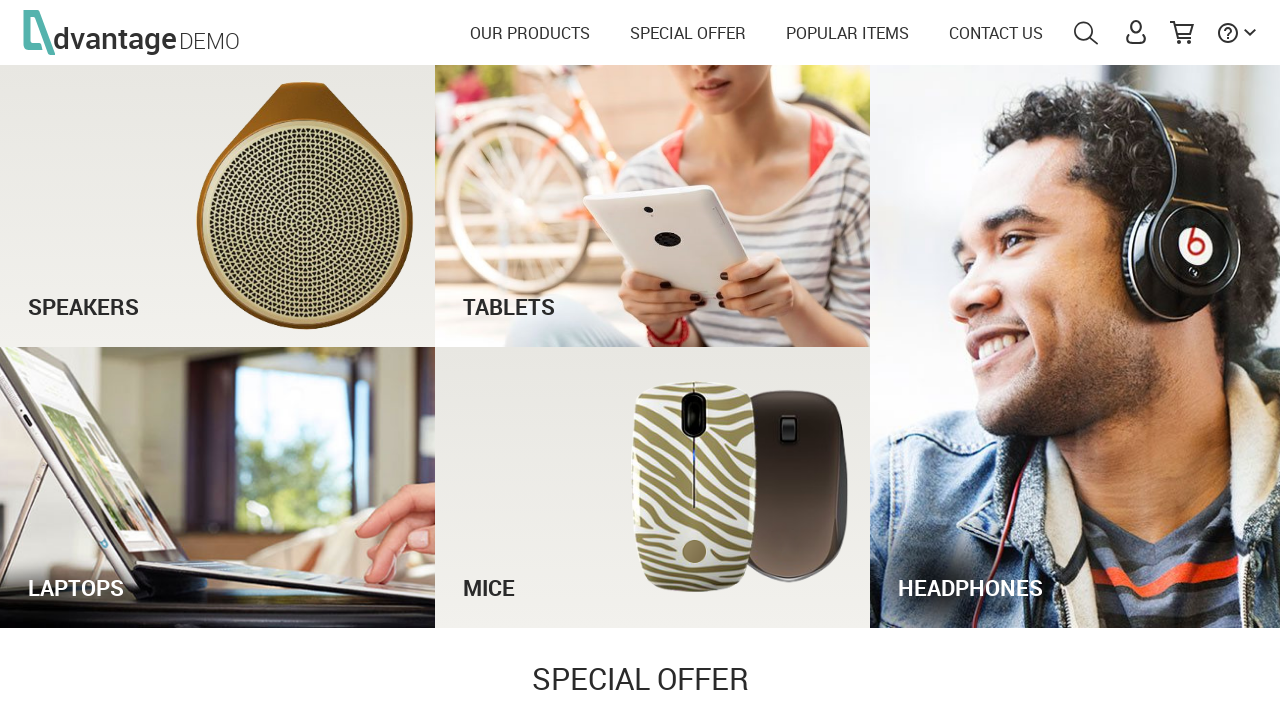

Filled search field with 'TV' on #autoComplete
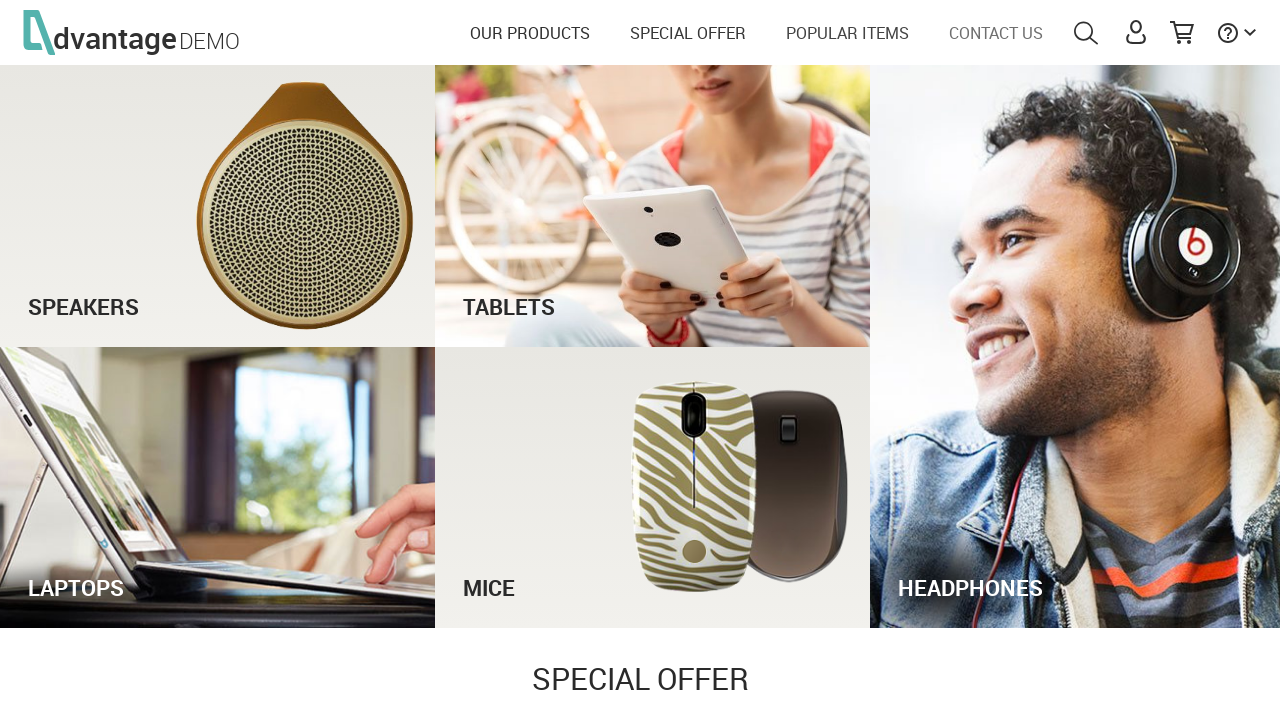

Pressed Enter to search for TV on #autoComplete
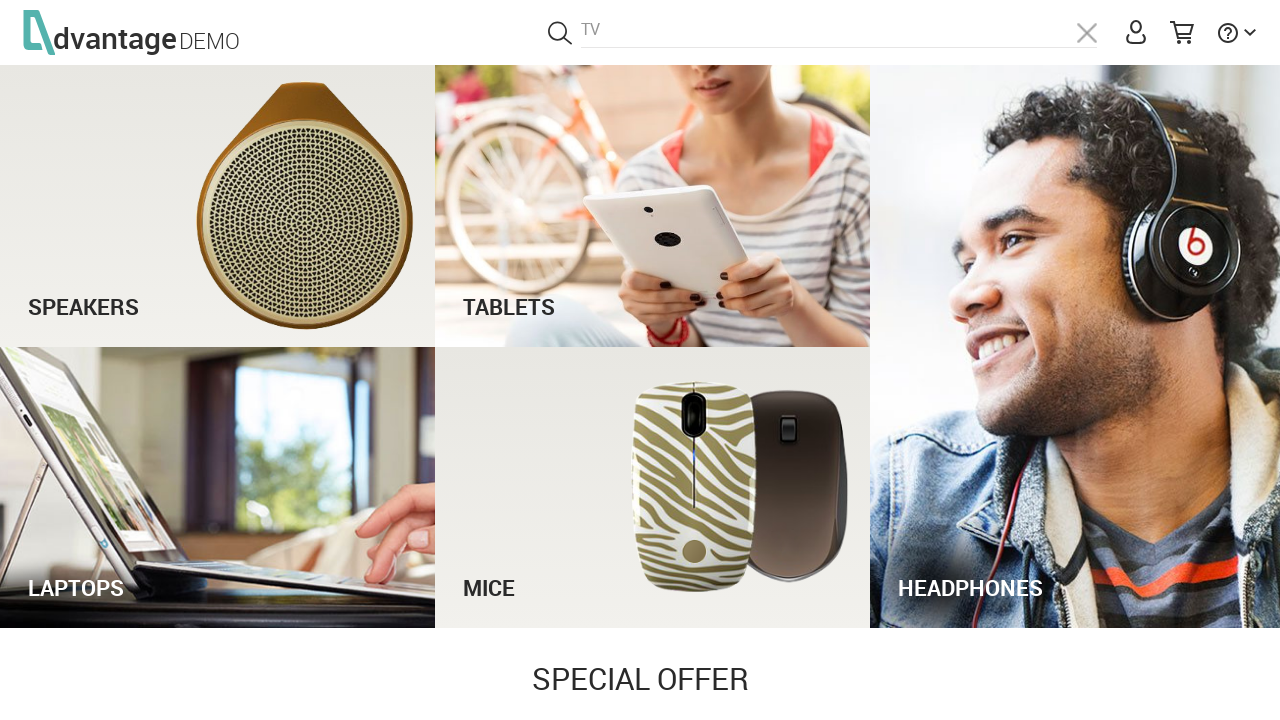

Waited 2 seconds for search results to load
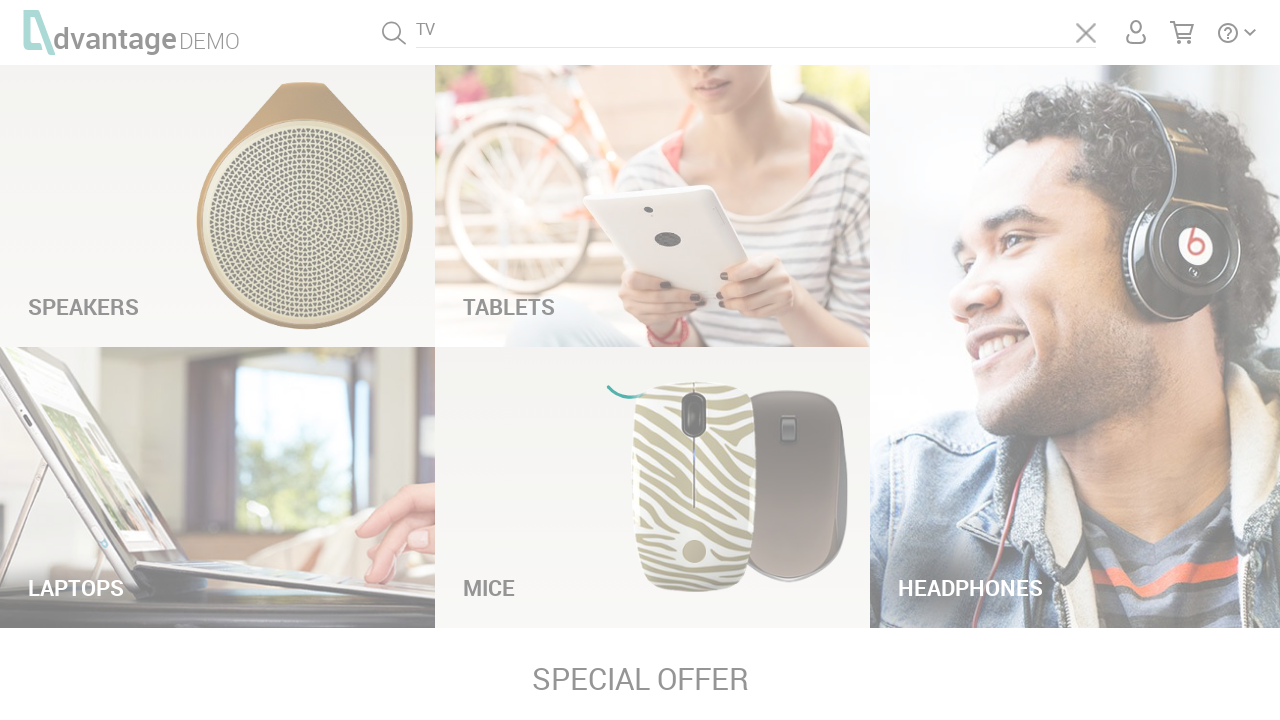

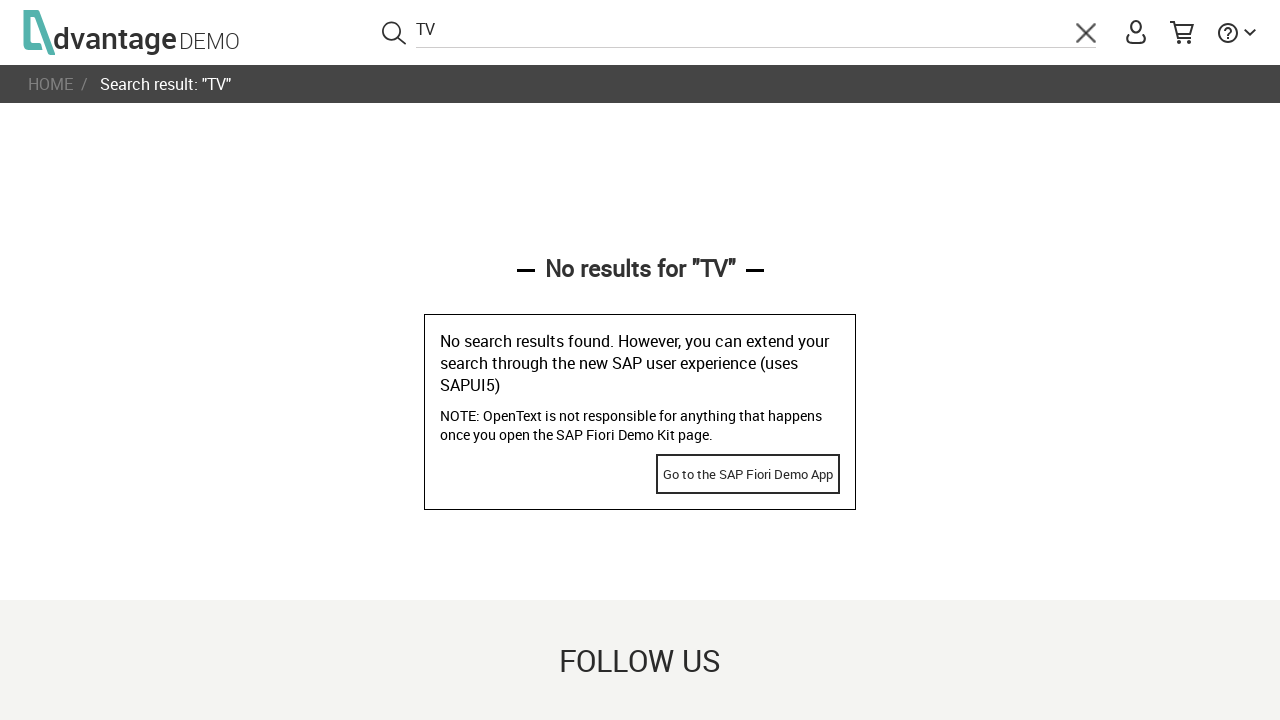